Tests form submission by first clicking a link identified by a calculated number, then filling in personal information fields (first name, last name, city, country) and submitting the form.

Starting URL: http://suninjuly.github.io/find_link_text

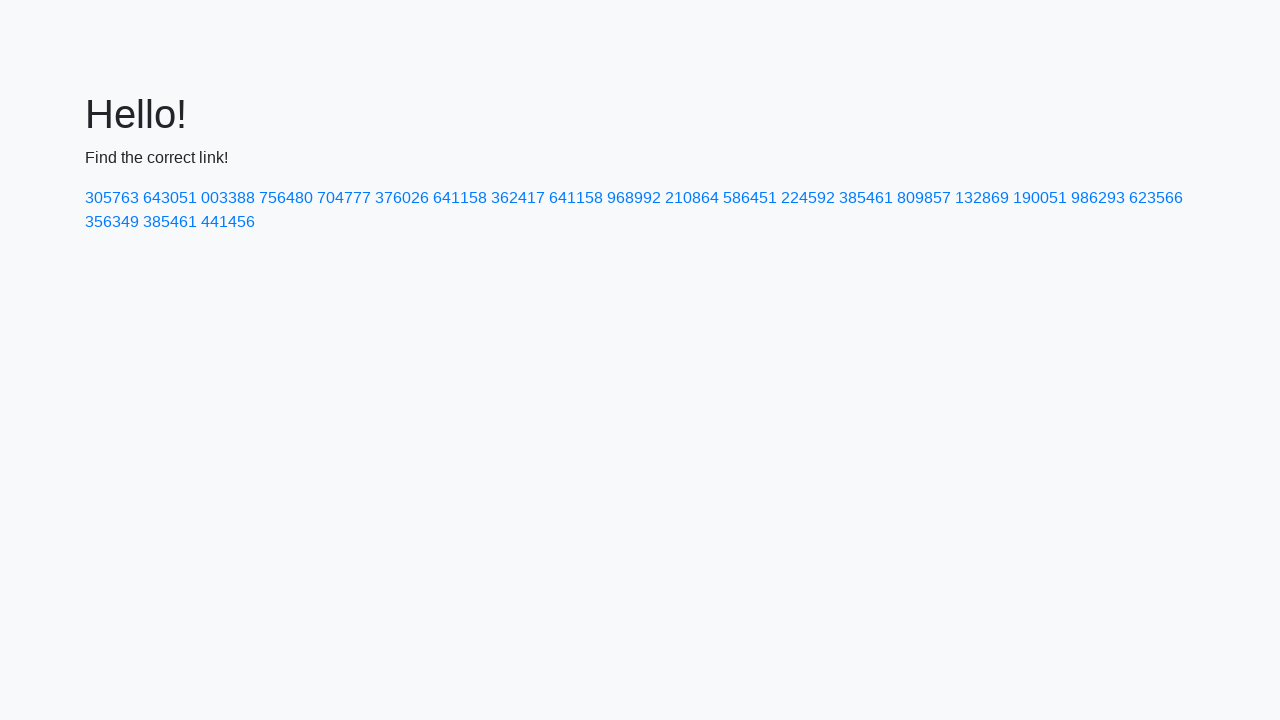

Clicked link with calculated text '224592' at (808, 198) on a:has-text('224592')
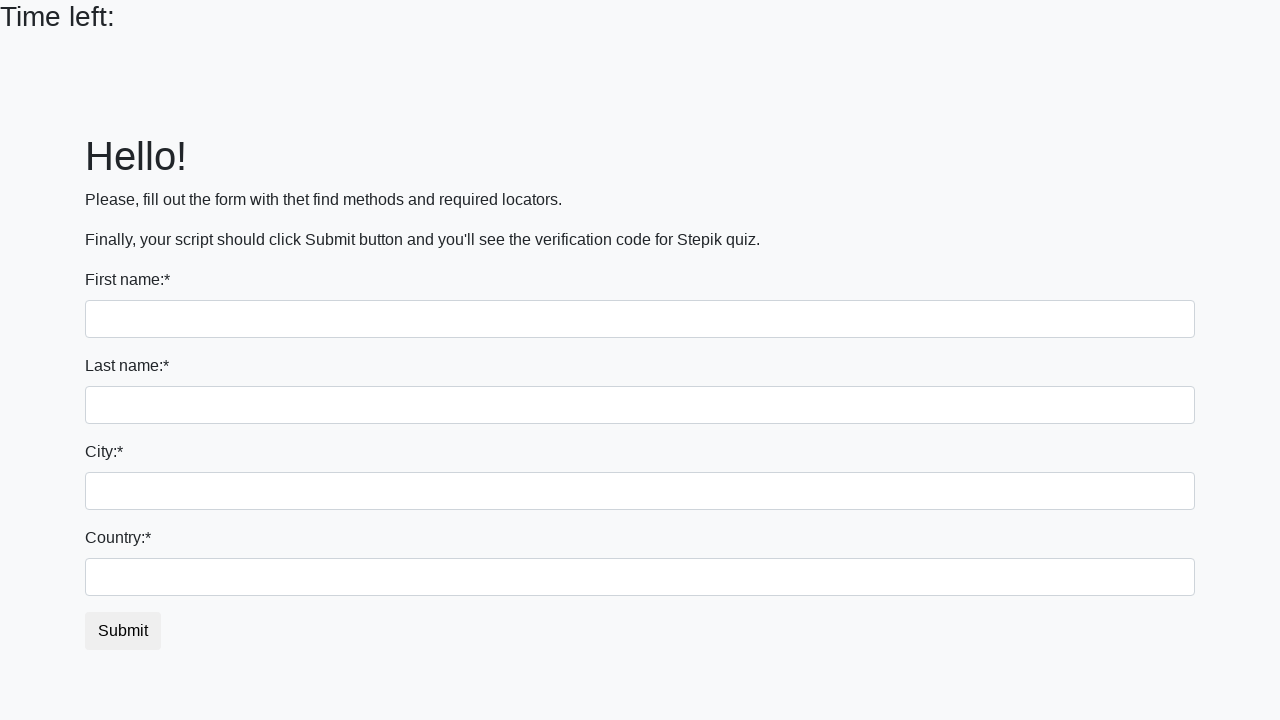

Filled first name field with 'Ivan' on input
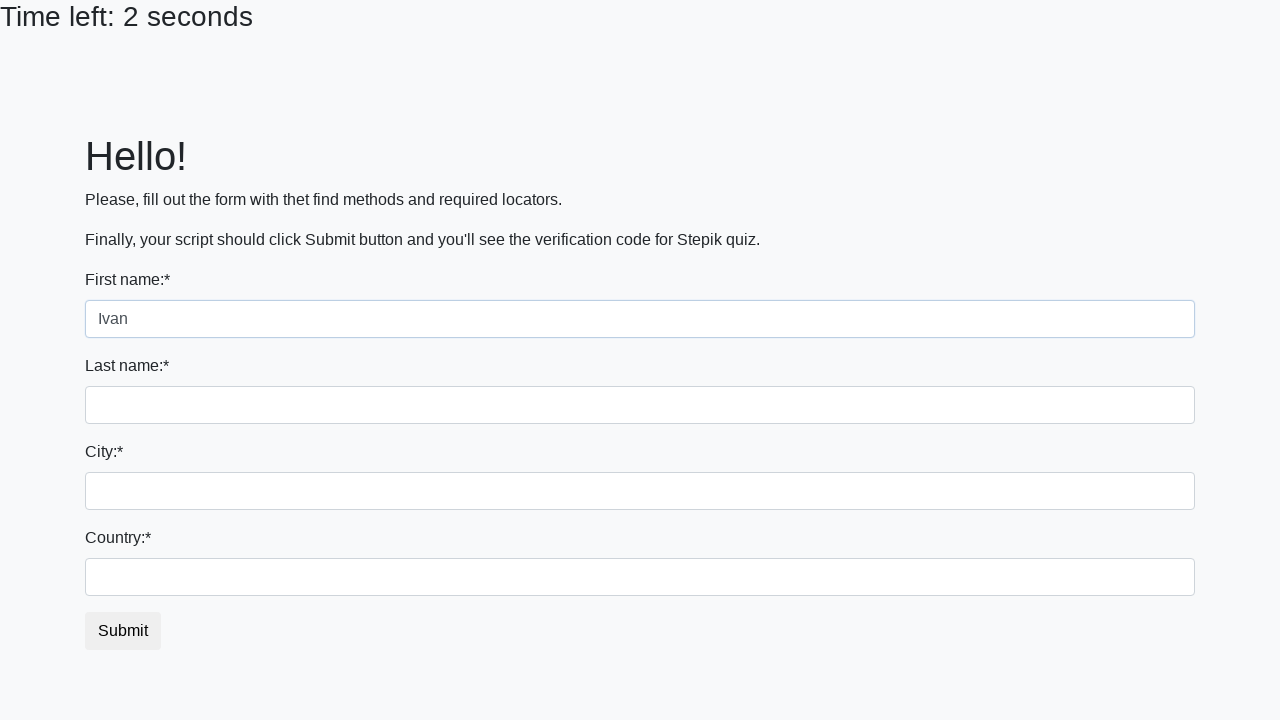

Filled last name field with 'Petrov' on input[name='last_name']
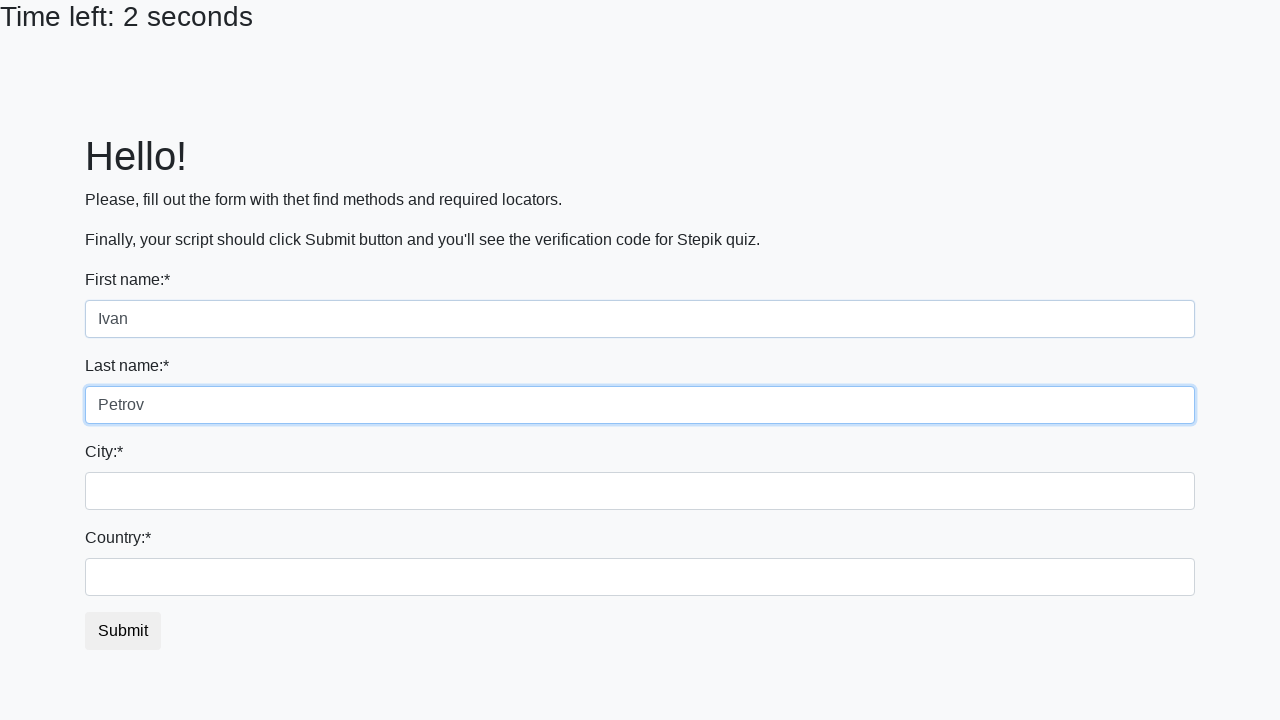

Filled city field with 'Smolensk' on .city
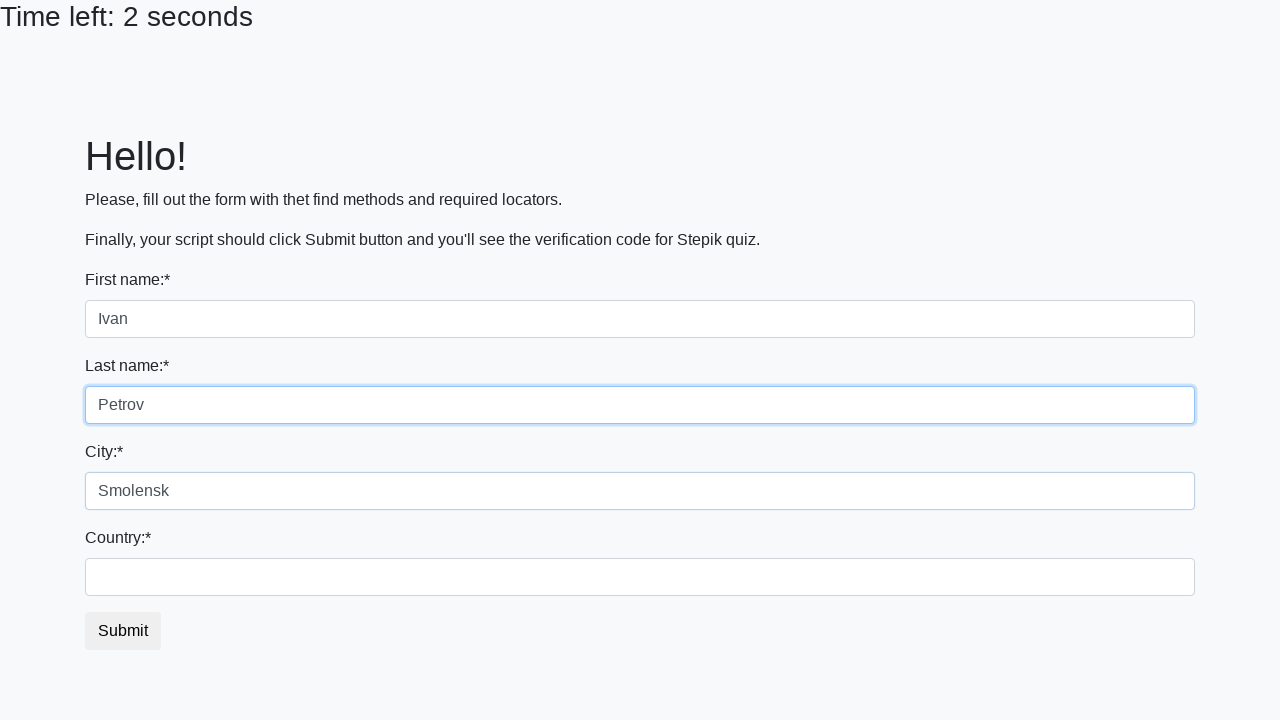

Filled country field with 'Russia' on #country
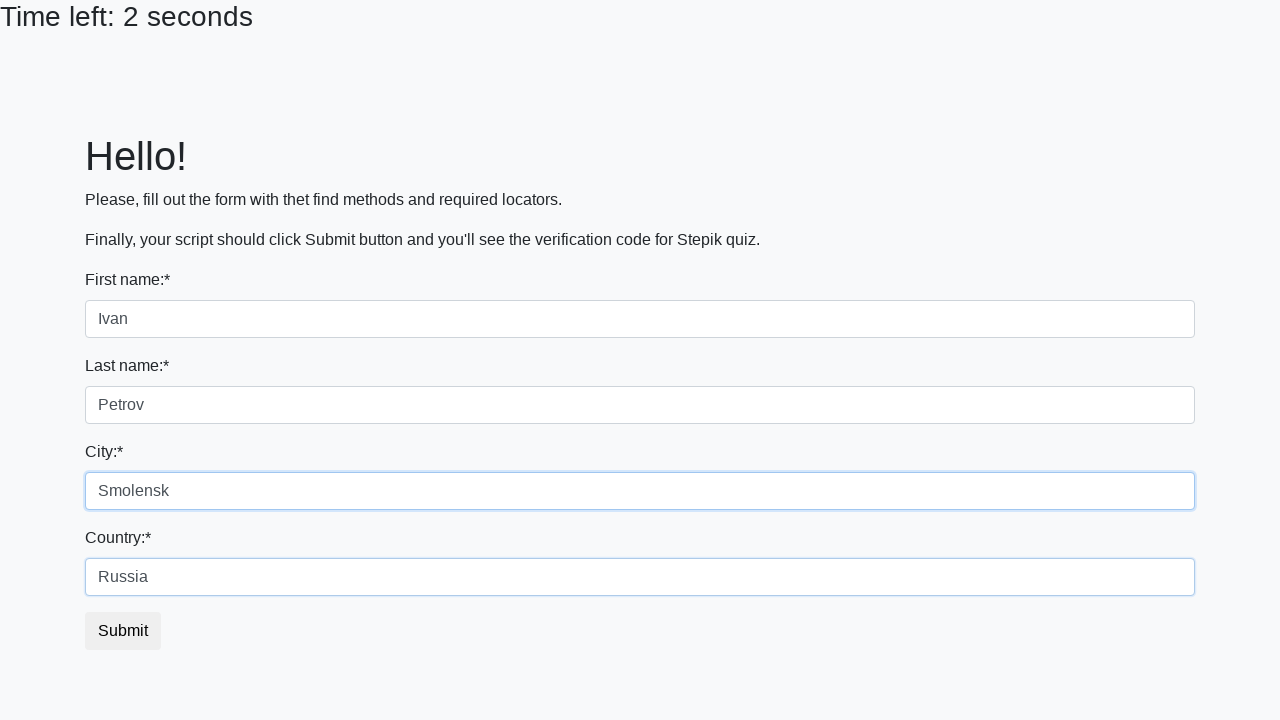

Clicked submit button to submit form at (123, 631) on button.btn
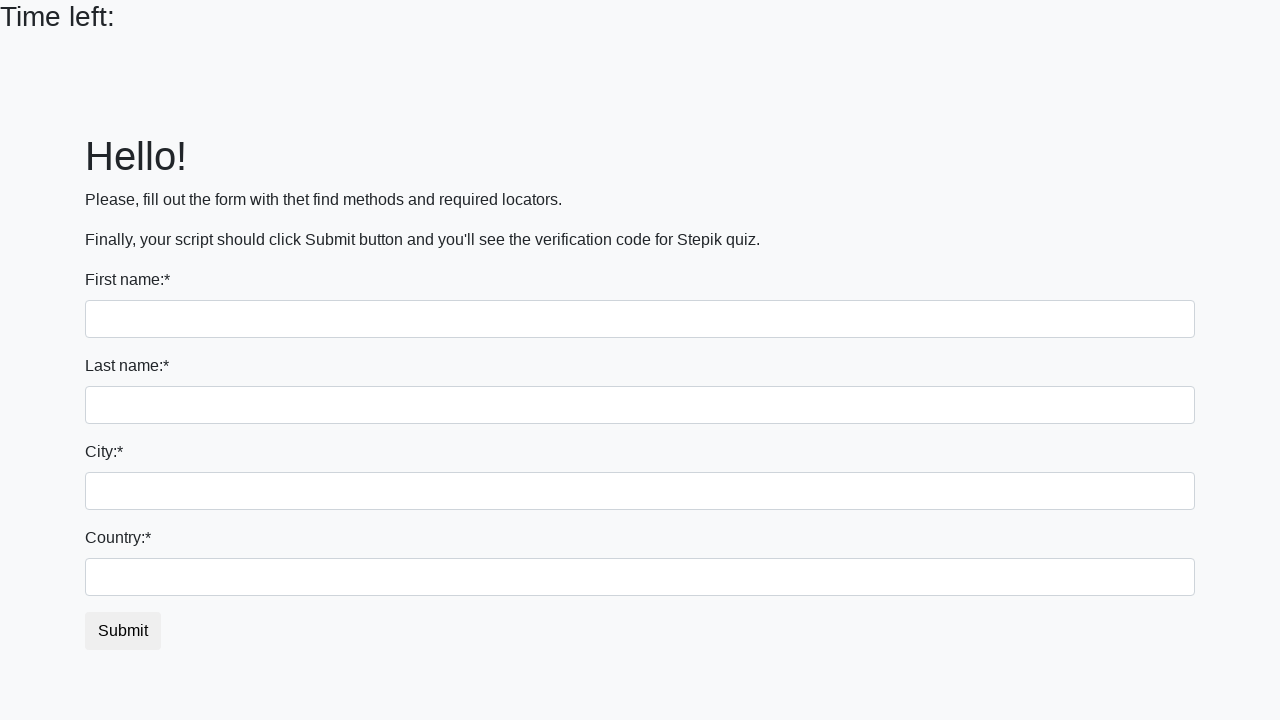

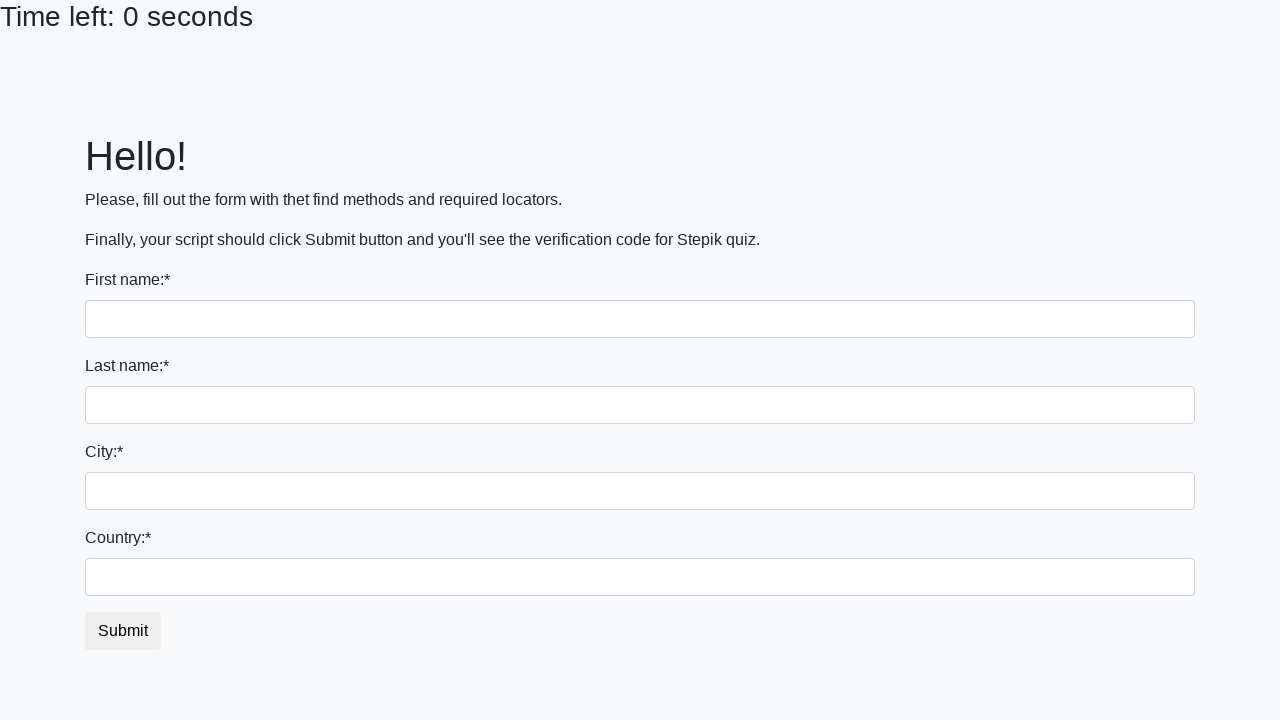